Tests dynamic controls with explicit waits by clicking Remove button, waiting for "It's gone!" message, then clicking Add button and waiting for confirmation message

Starting URL: https://the-internet.herokuapp.com/dynamic_controls

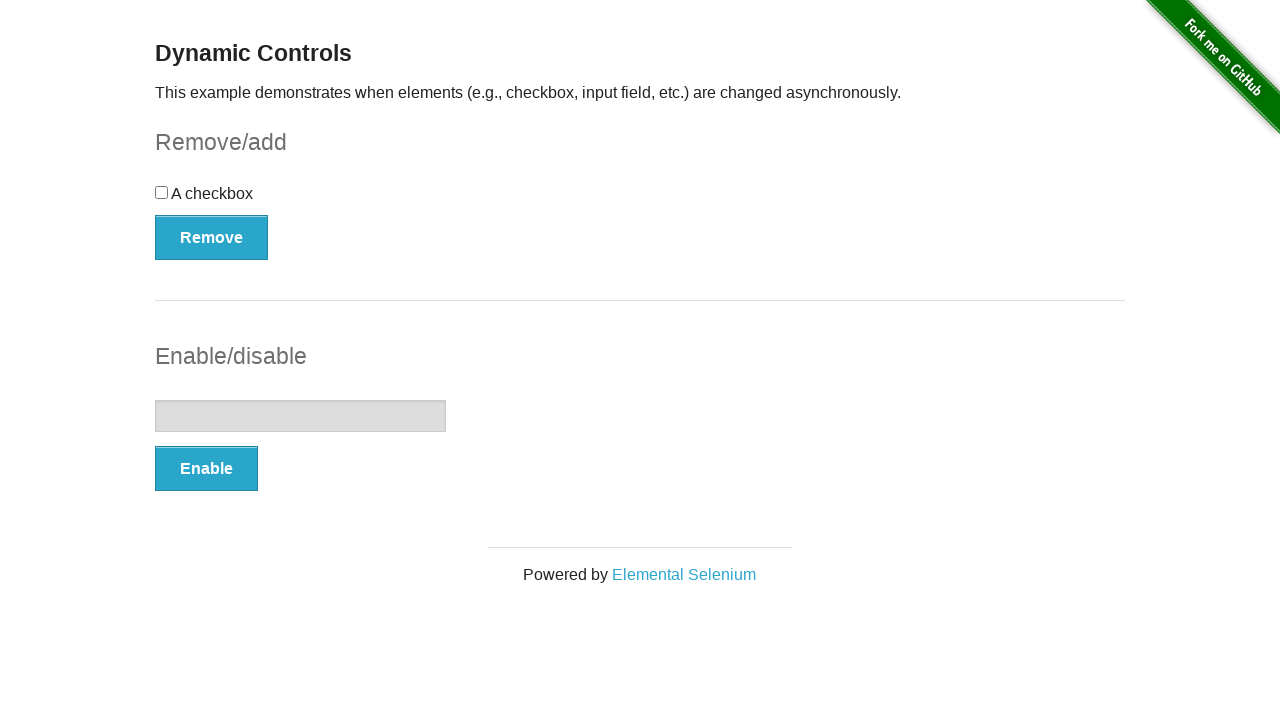

Clicked Remove button at (212, 237) on xpath=//*[text()='Remove']
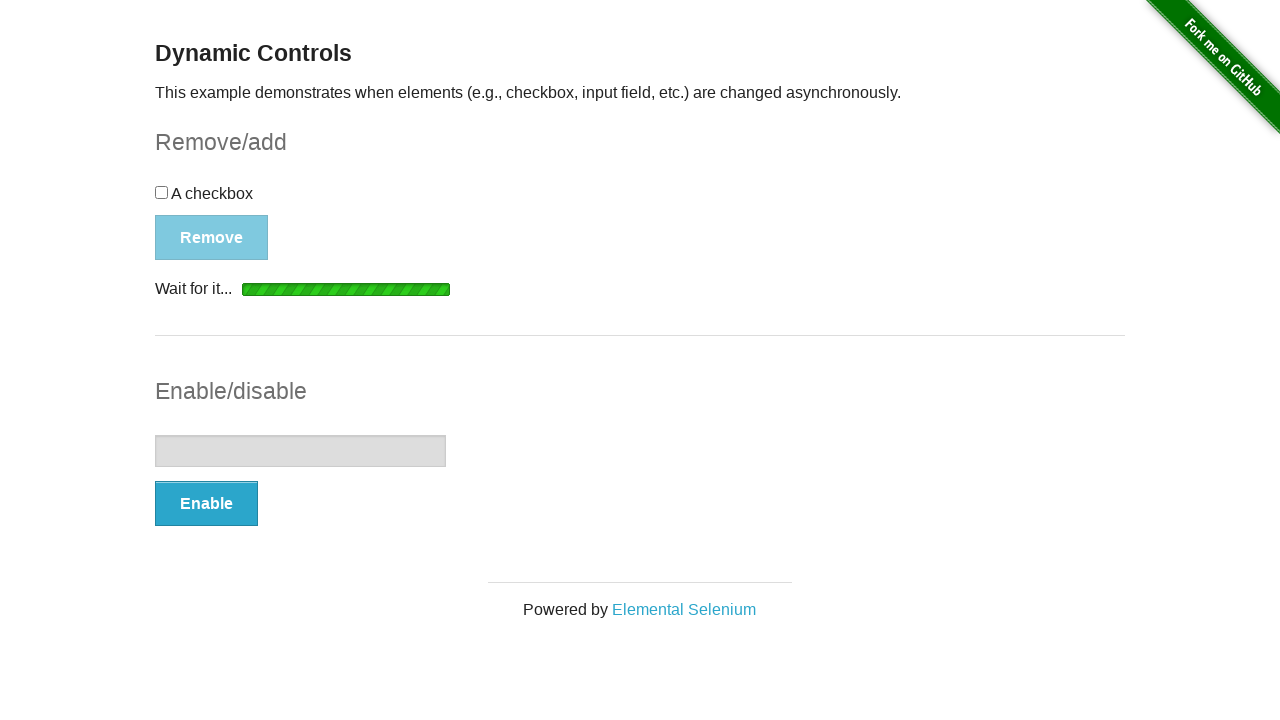

Waited for "It's gone!" message to be visible
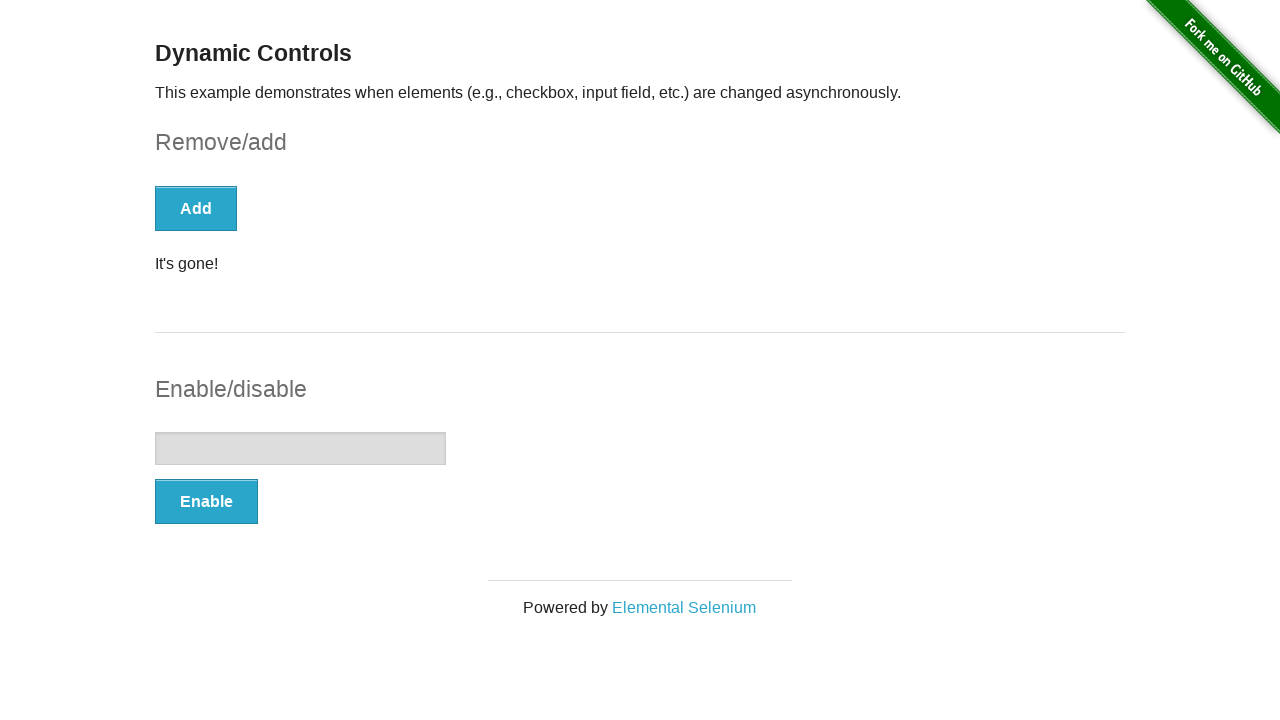

Verified "It's gone!" message is visible
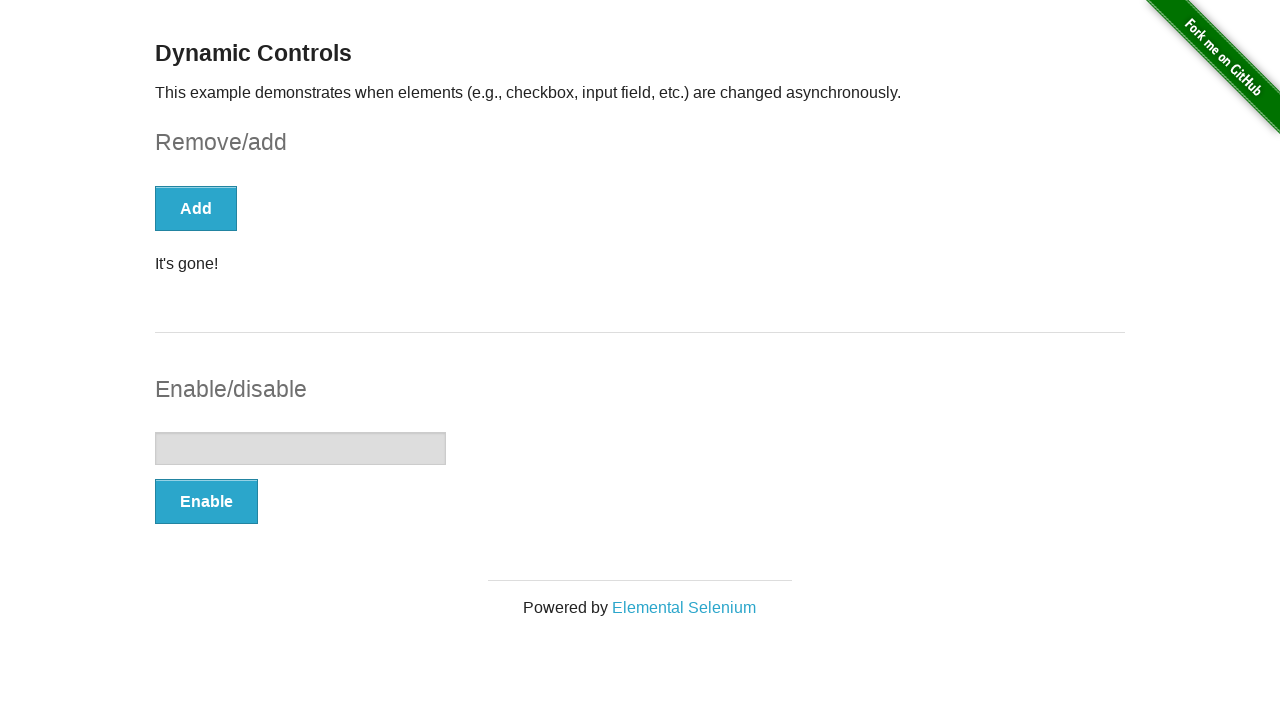

Clicked Add button at (196, 208) on xpath=//*[text()='Add']
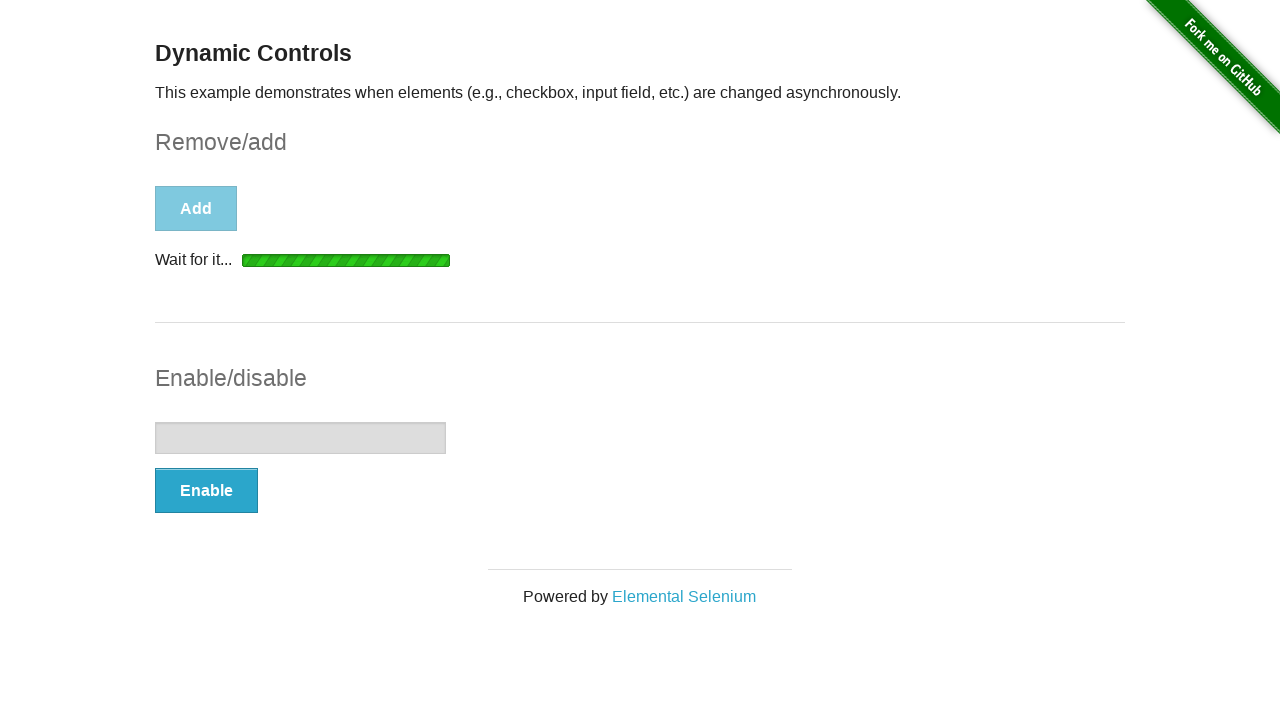

Waited for "It's back!" message to be visible
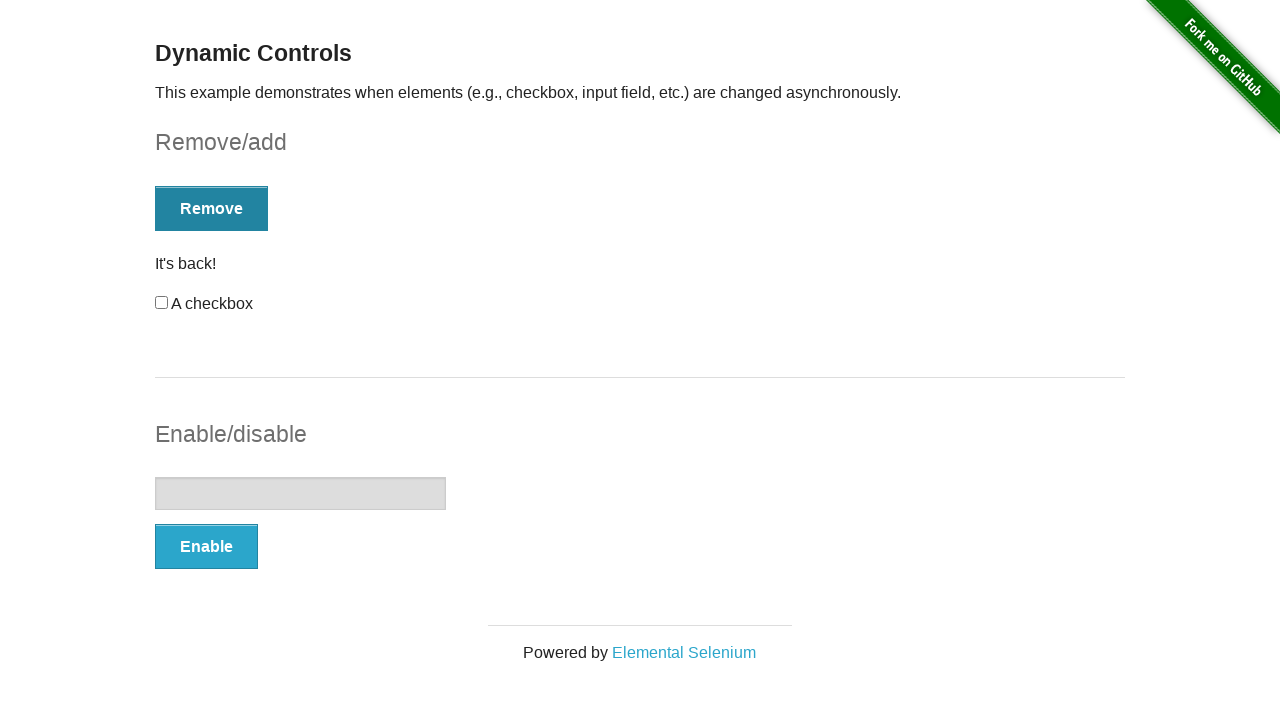

Verified "It's back!" message is visible
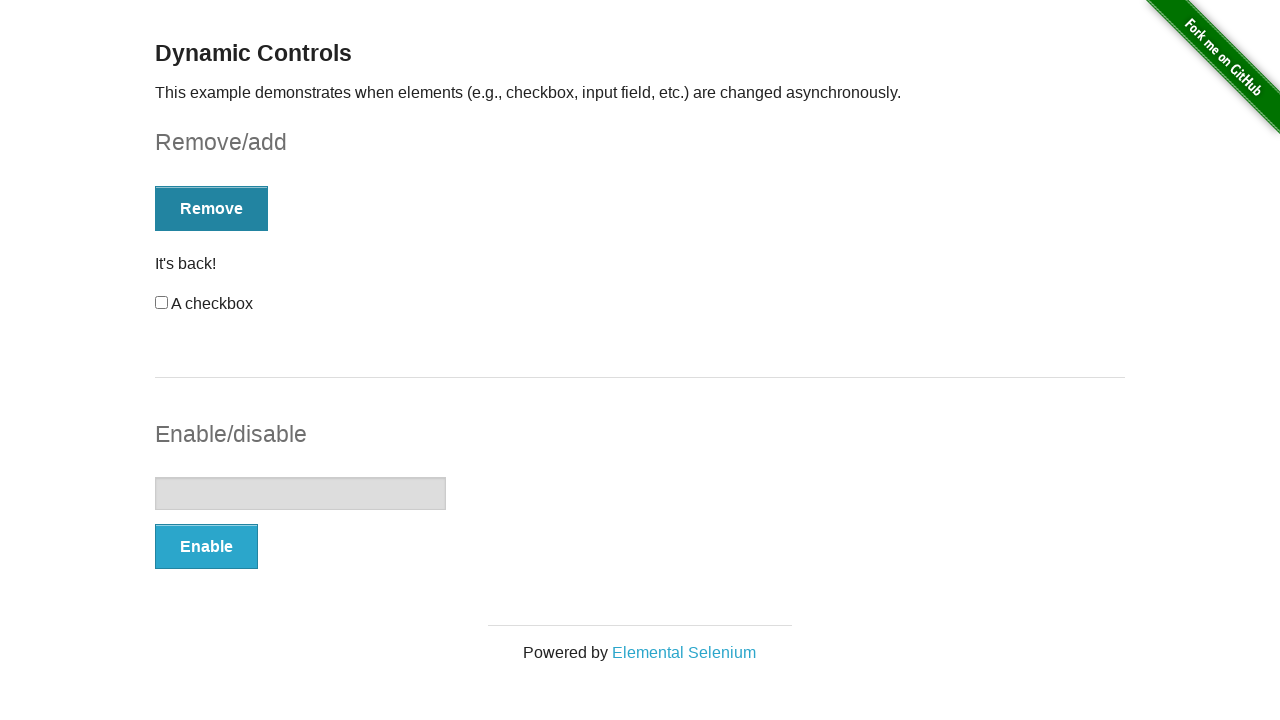

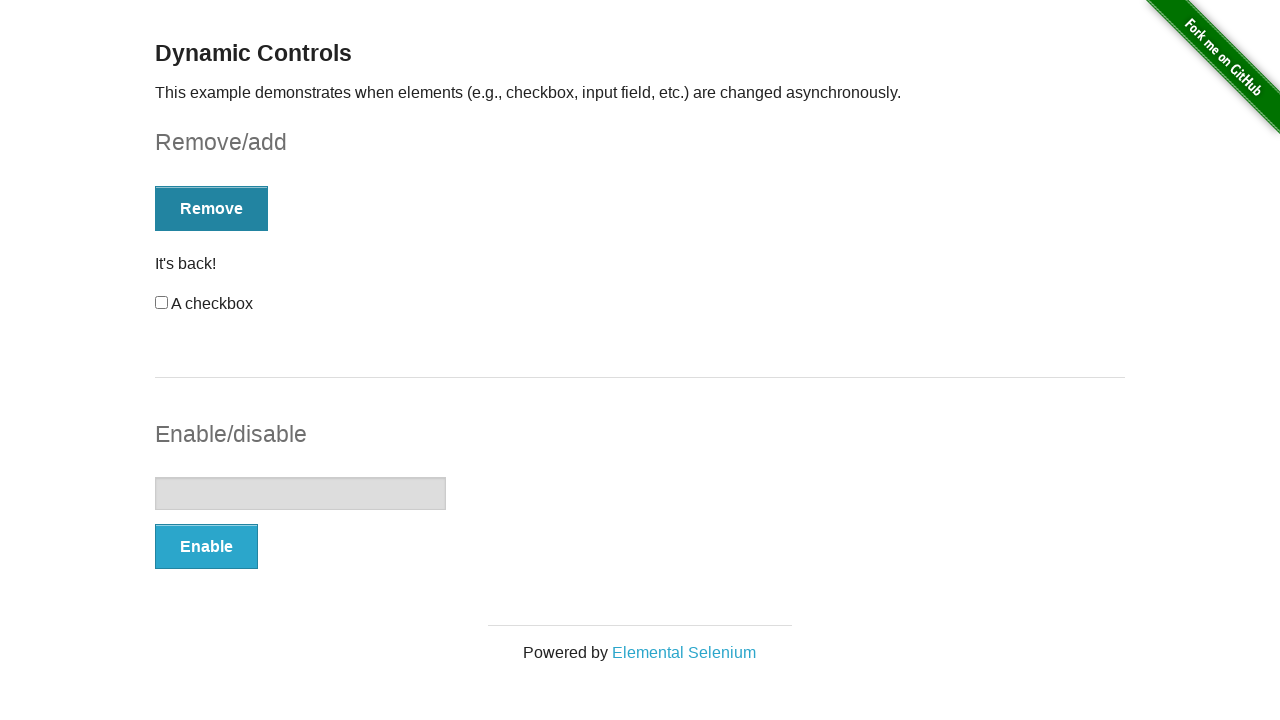